Tests iframe handling by switching between multiple iframes, filling forms in each iframe, and submitting them

Starting URL: https://seleniumui.moderntester.pl/iframes.php

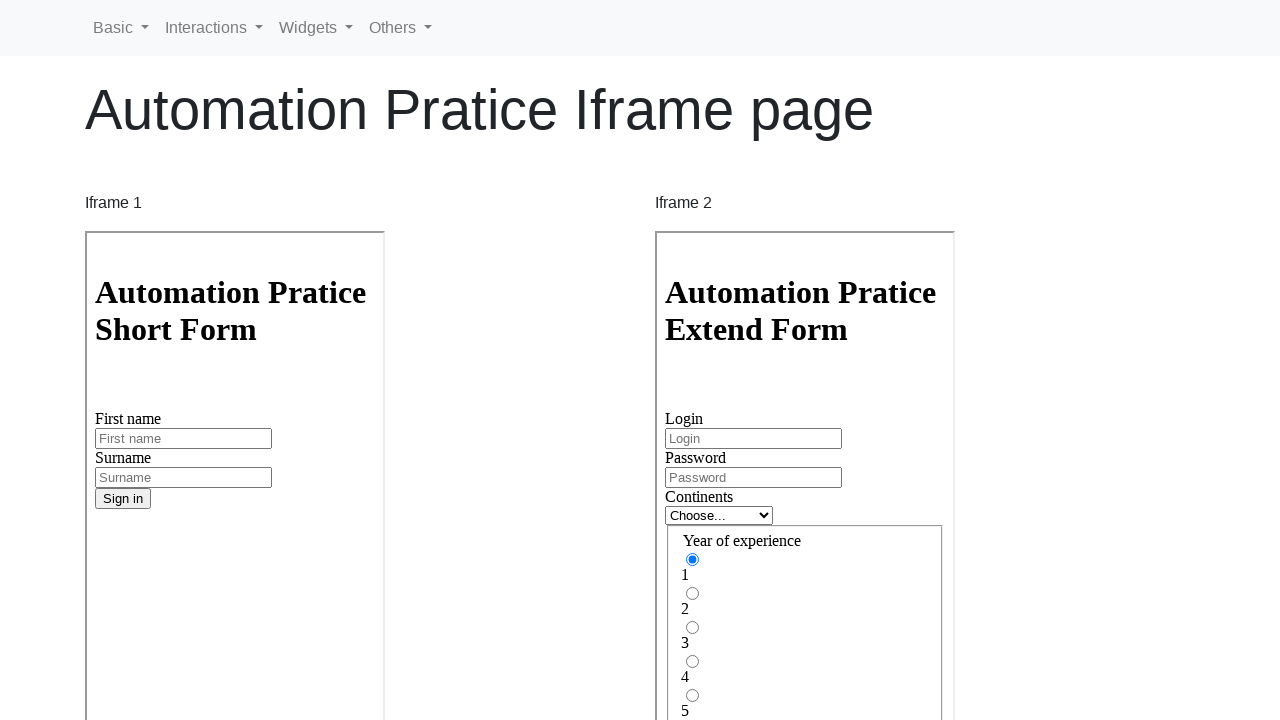

Navigated to iframes test page
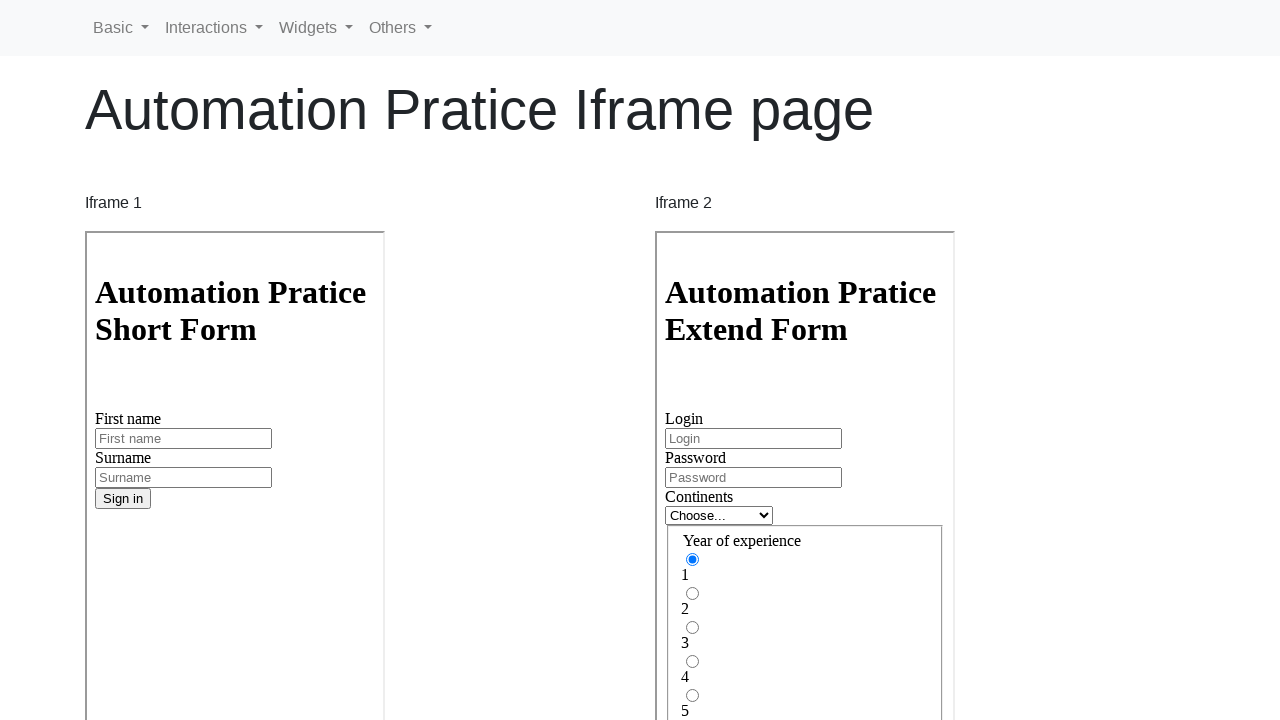

Located first iframe
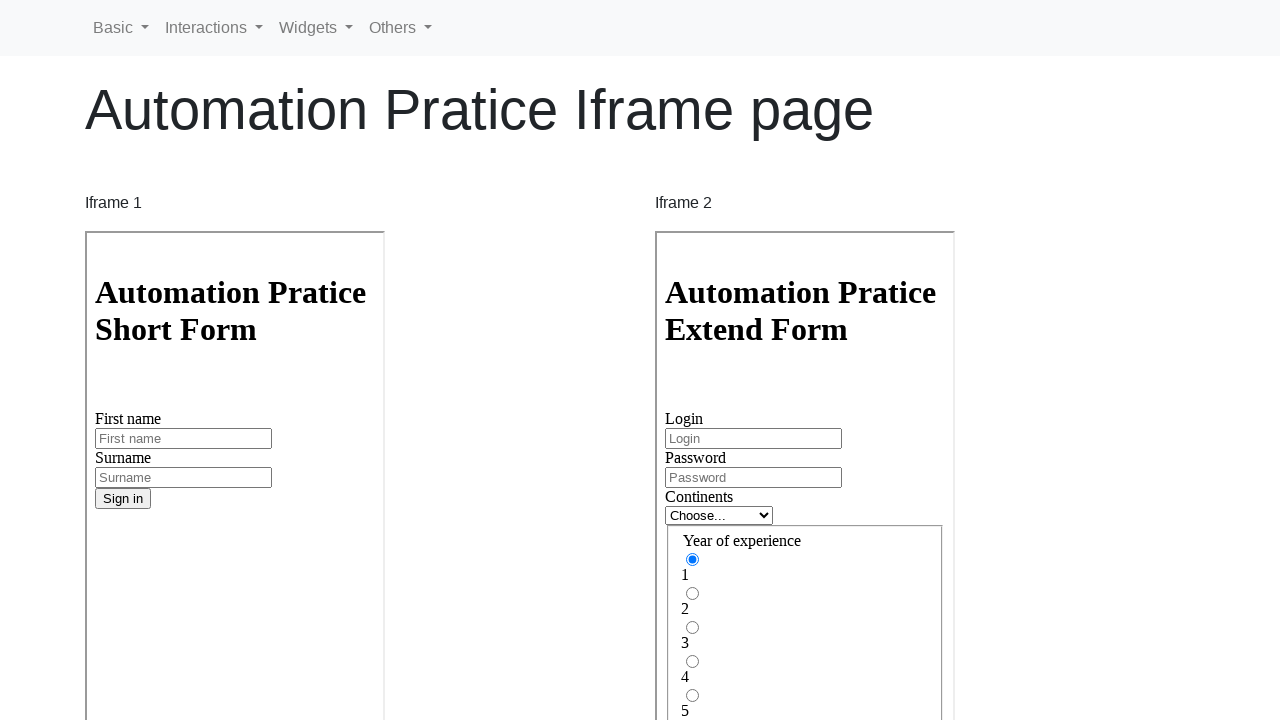

Filled first name field in iframe 1 with 'Adrian' on iframe[name='iframe1'] >> internal:control=enter-frame >> #inputFirstName3
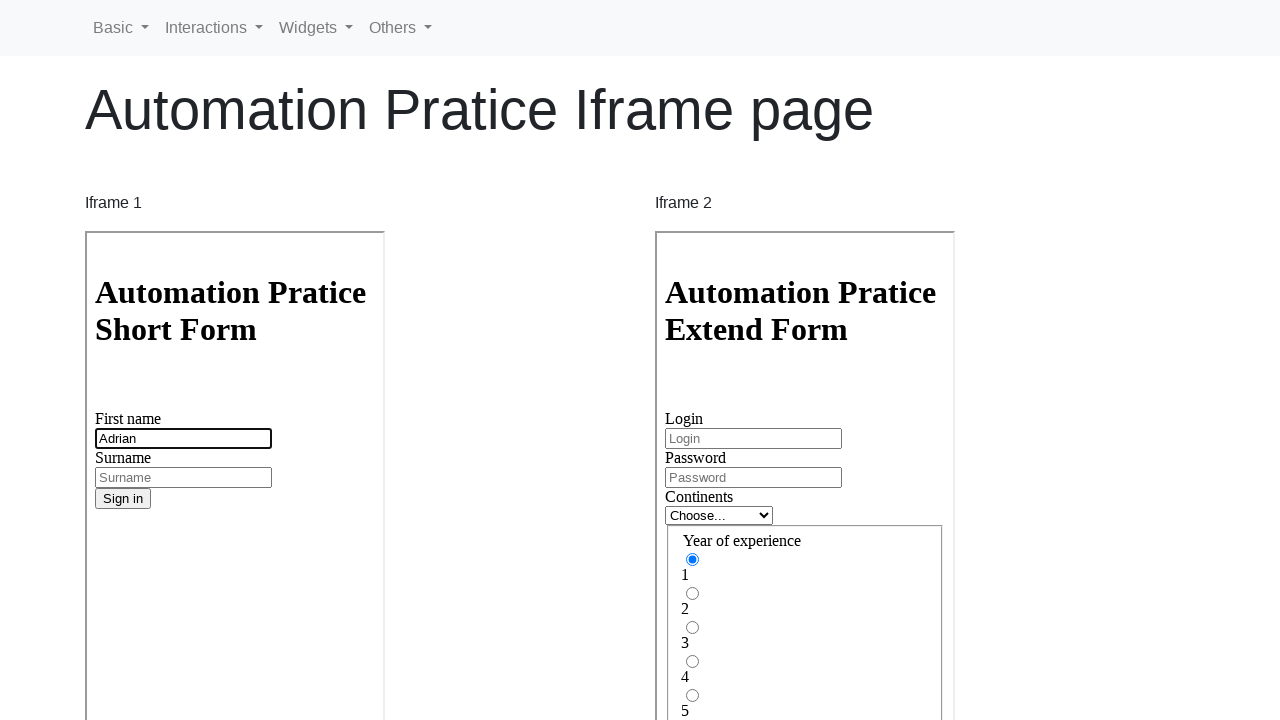

Filled surname field in iframe 1 with 'Pawlak' on iframe[name='iframe1'] >> internal:control=enter-frame >> #inputSurname3
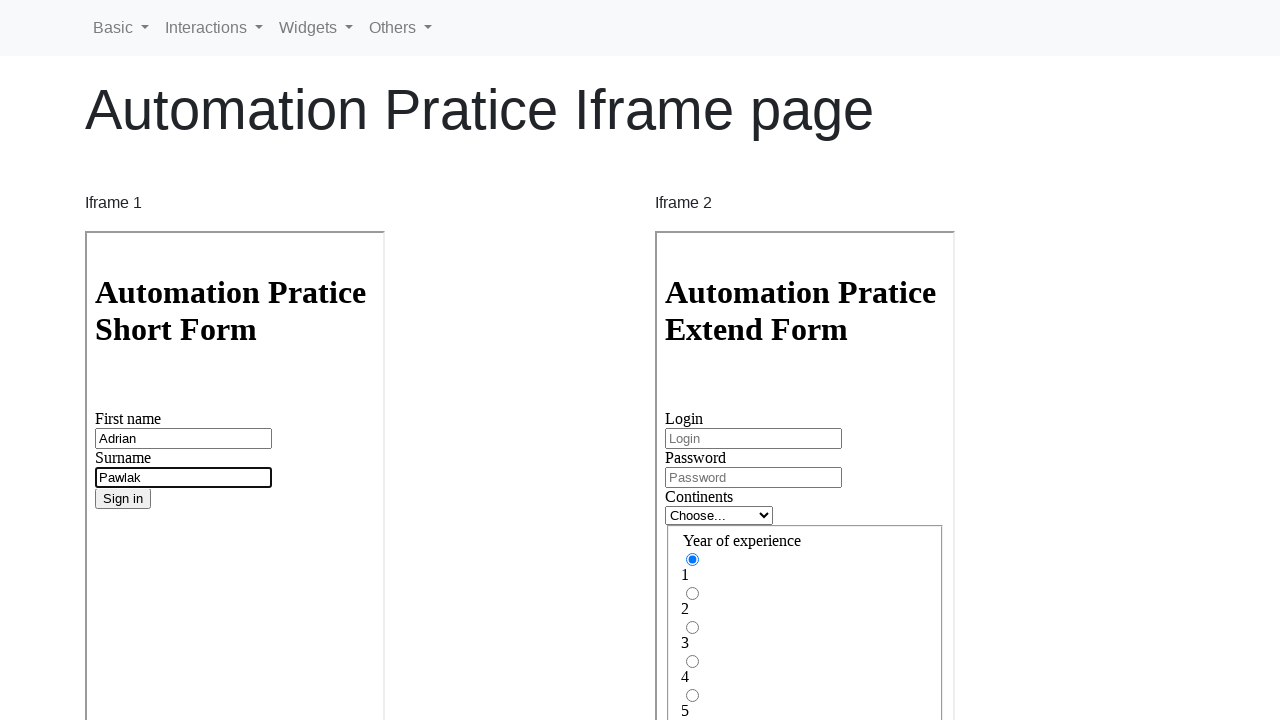

Submitted first iframe form at (123, 499) on iframe[name='iframe1'] >> internal:control=enter-frame >> button[type='submit']
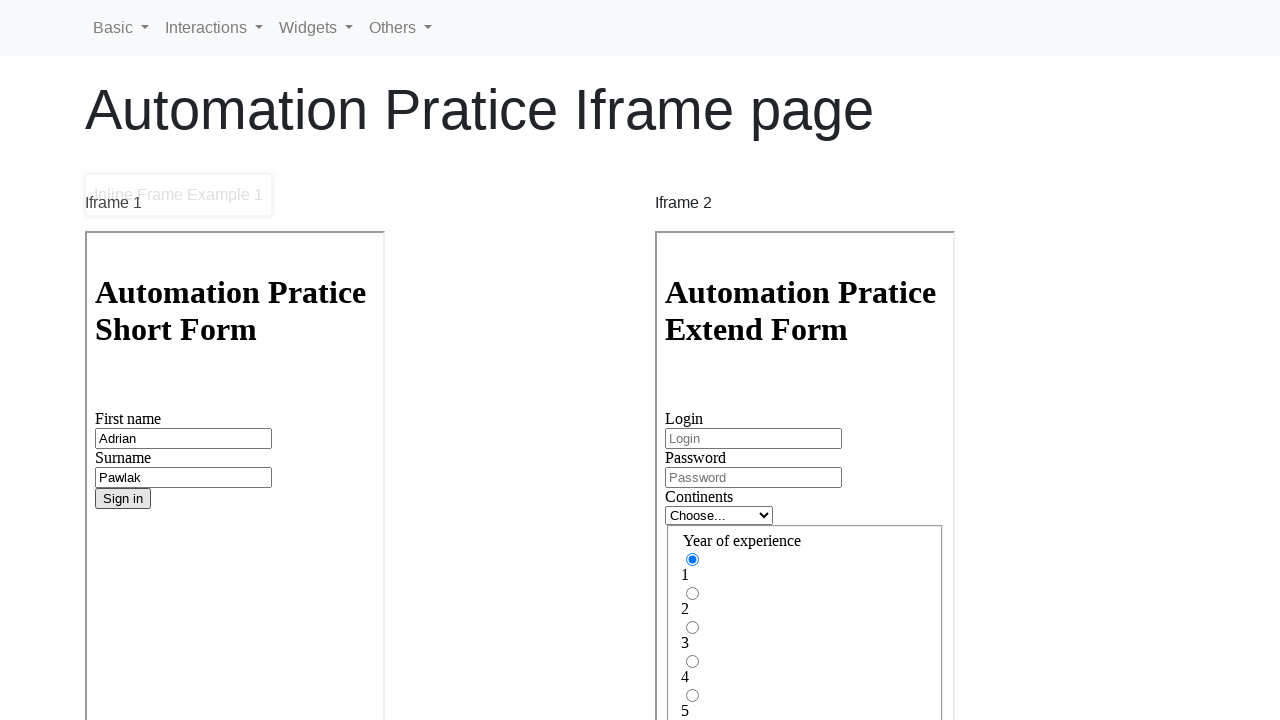

Located second iframe
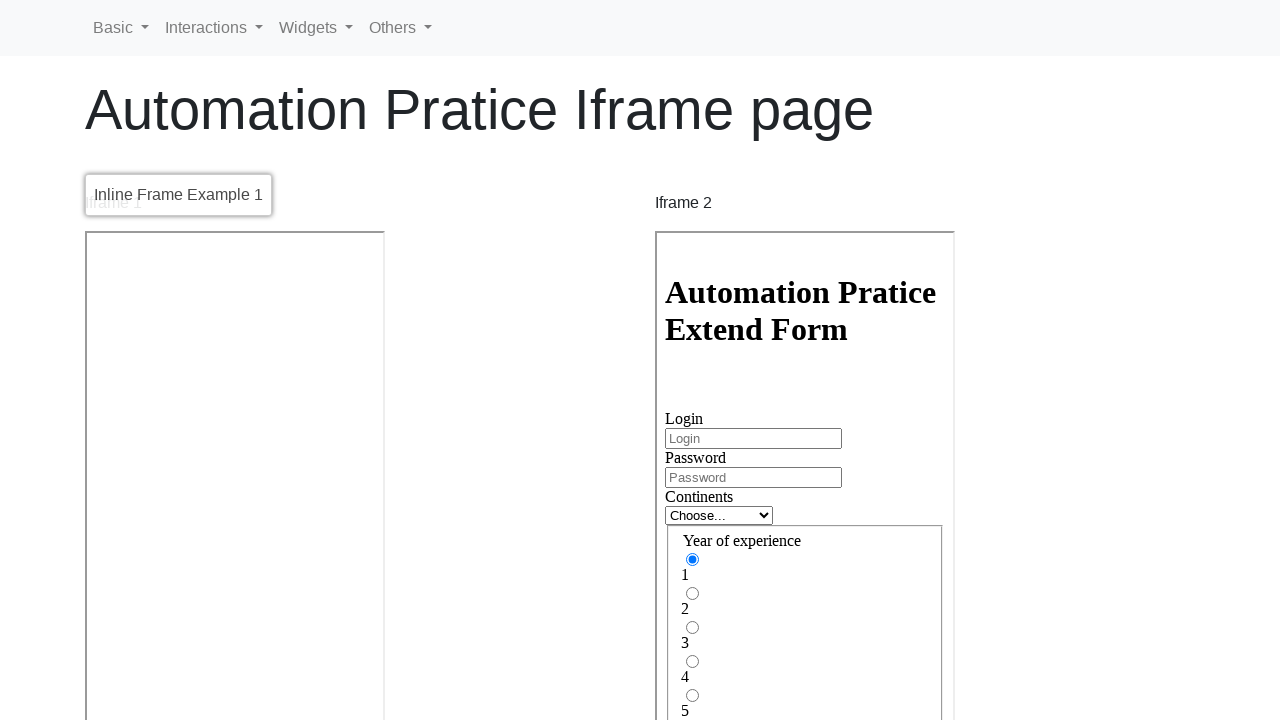

Filled login field in iframe 2 with 'Adrian' on iframe[name='iframe2'] >> internal:control=enter-frame >> #inputLogin
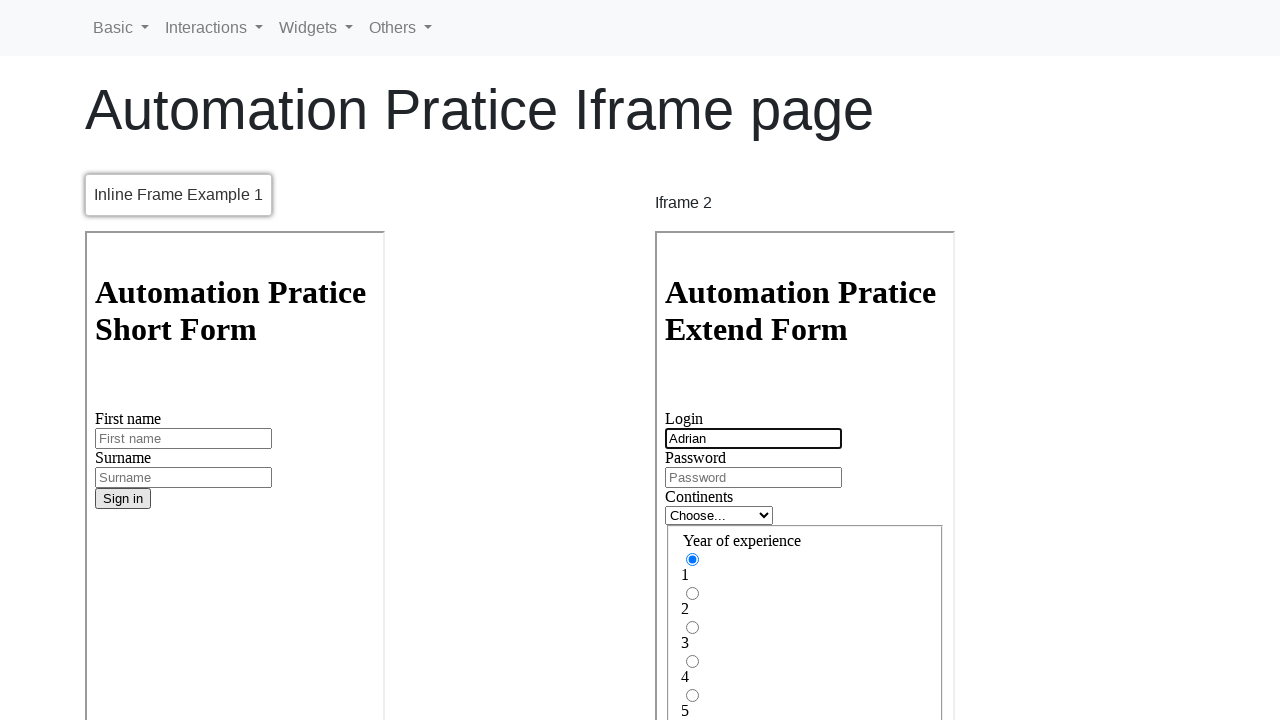

Filled password field in iframe 2 with 'password' on iframe[name='iframe2'] >> internal:control=enter-frame >> #inputPassword
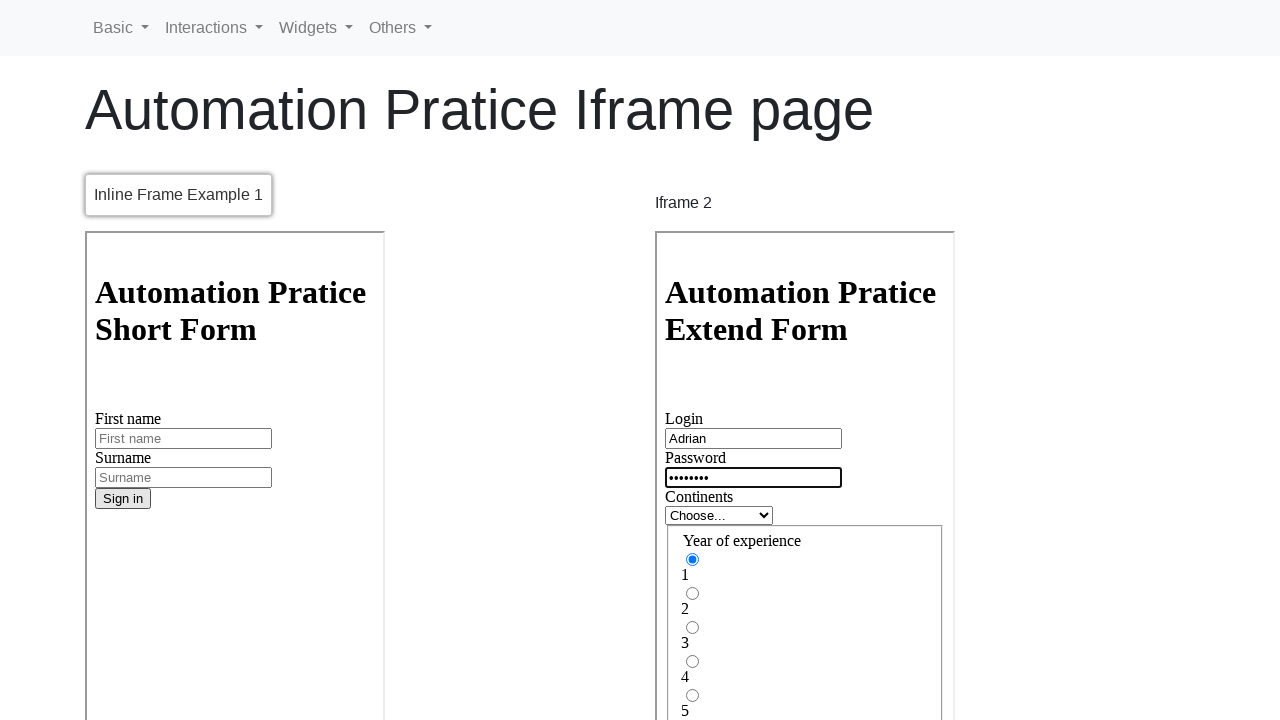

Selected 'Europe' from dropdown in iframe 2 on iframe[name='iframe2'] >> internal:control=enter-frame >> #inlineFormCustomSelec
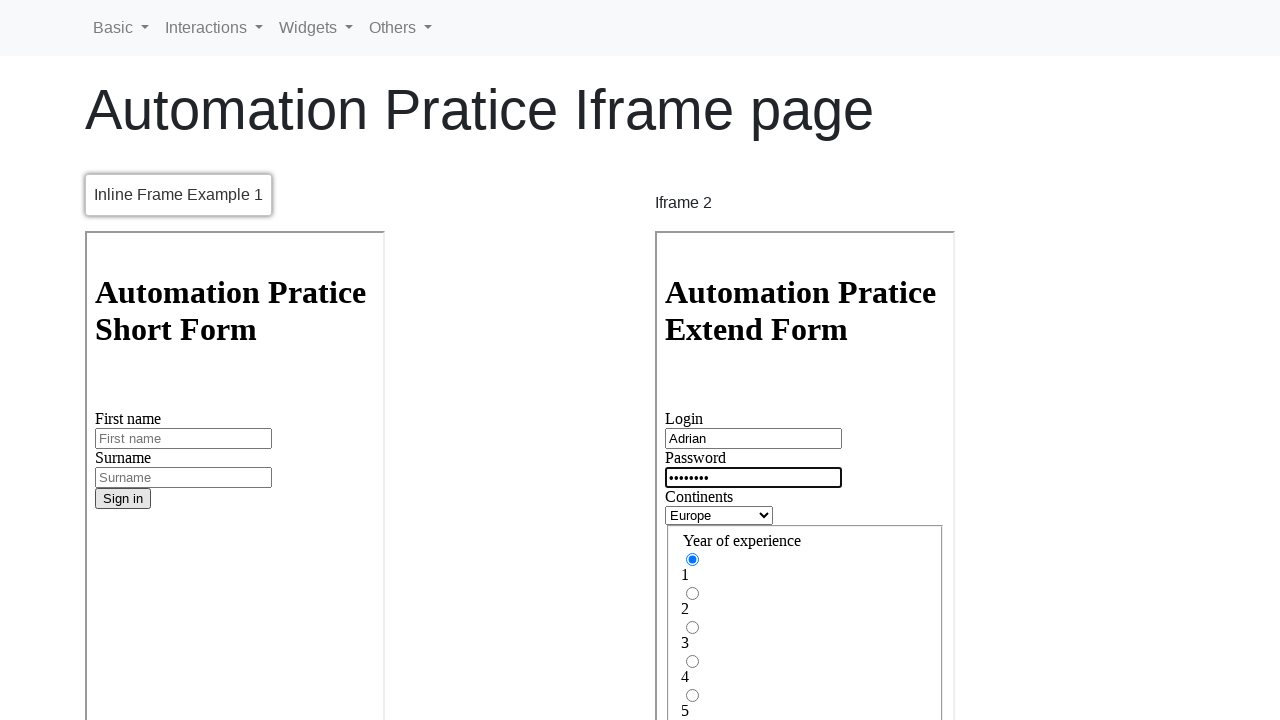

Clicked radio button in iframe 2 at (692, 662) on iframe[name='iframe2'] >> internal:control=enter-frame >> #gridRadios4
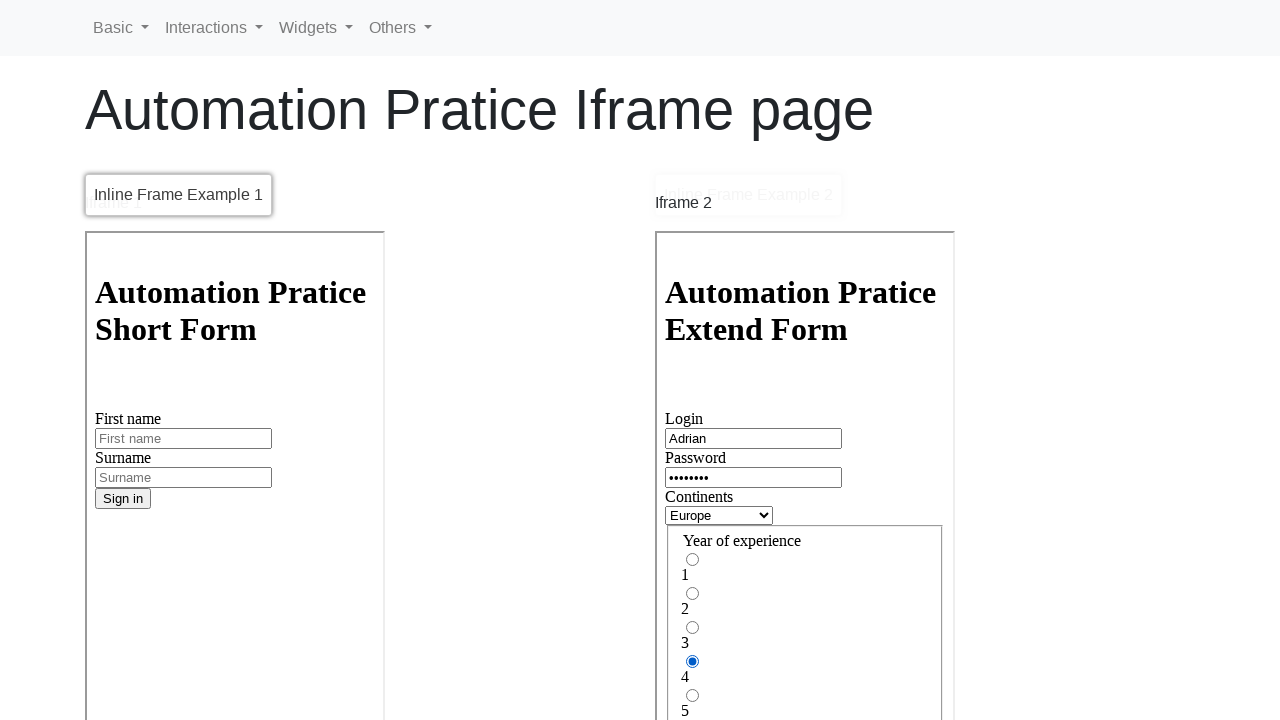

Submitted second iframe form at (693, 523) on iframe[name='iframe2'] >> internal:control=enter-frame >> button[type='submit']
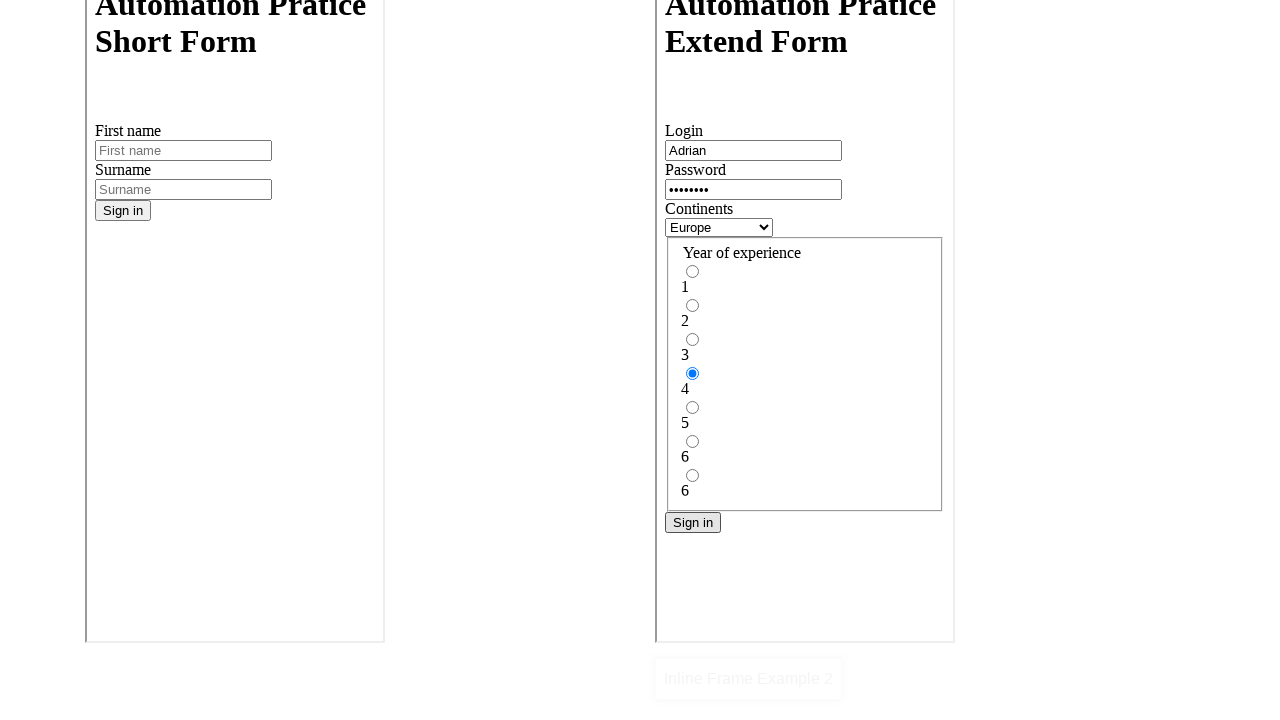

Clicked Basic menu button in main frame at (263, 28) on .navbar-nav:nth-child(1)
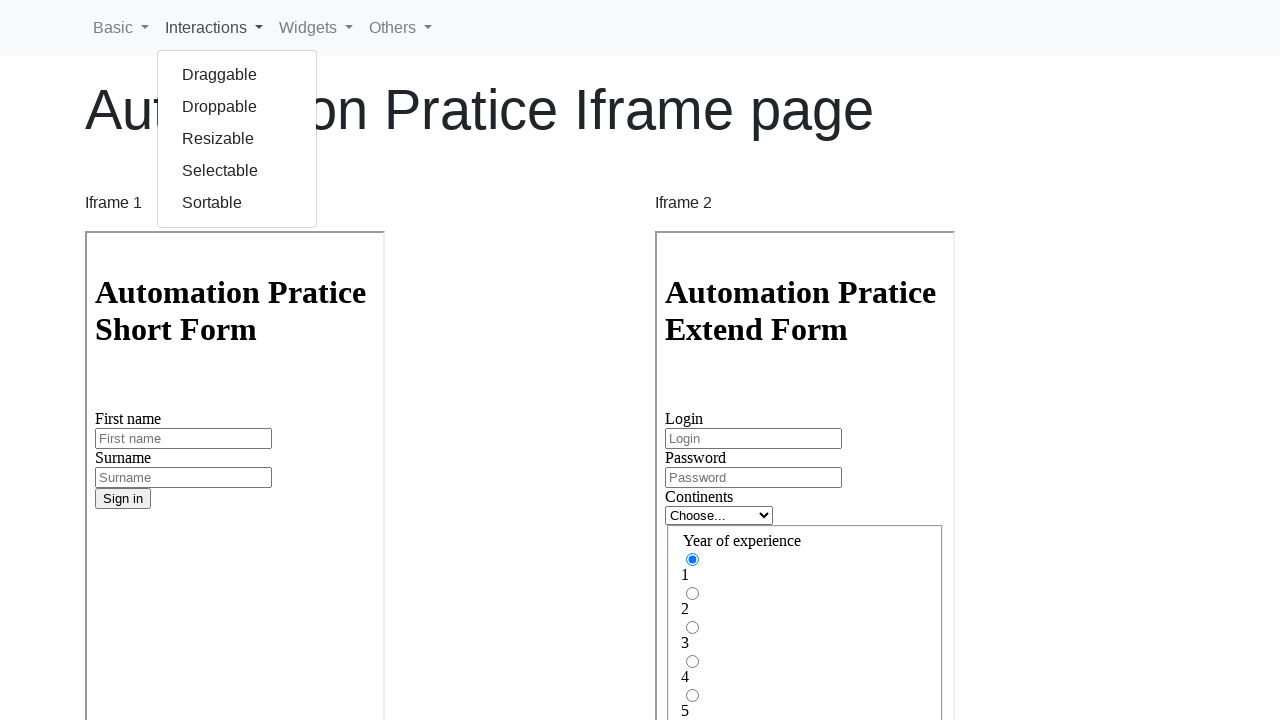

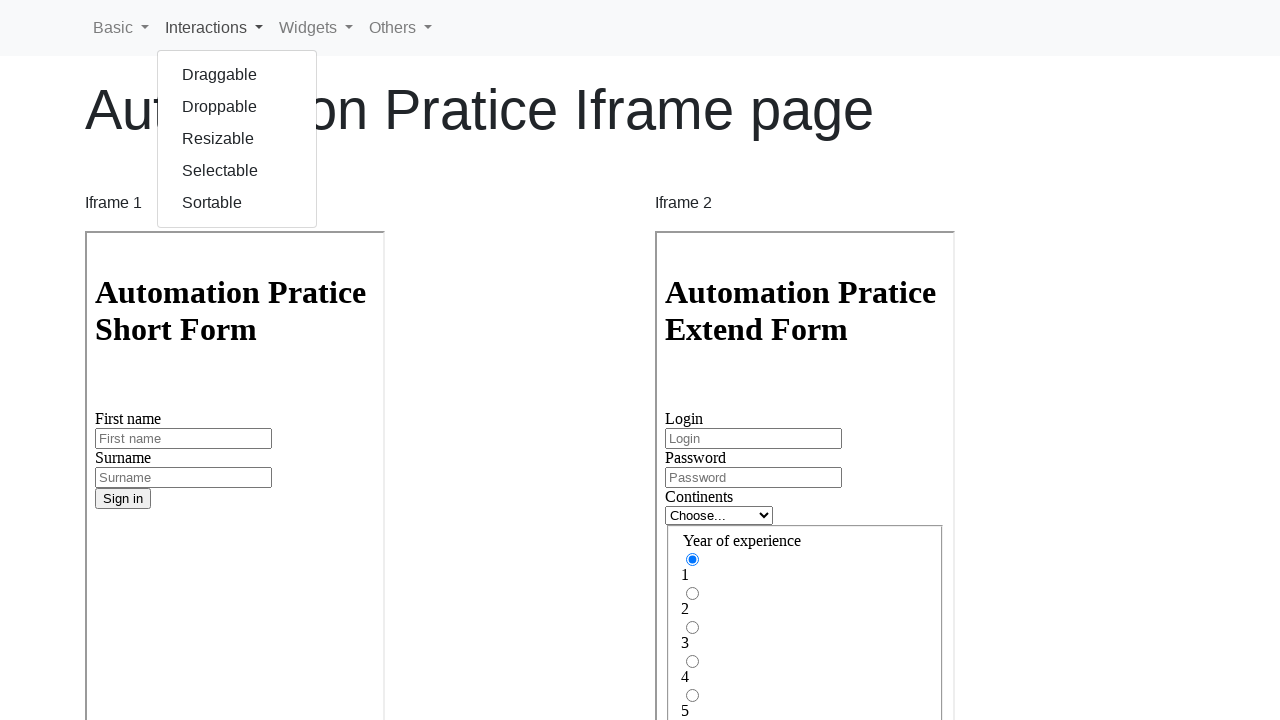